Tests navigation through Python.org's Downloads menu by hovering over the Downloads menu item and clicking on the "All releases" submenu link to navigate to the releases page.

Starting URL: https://www.python.org/

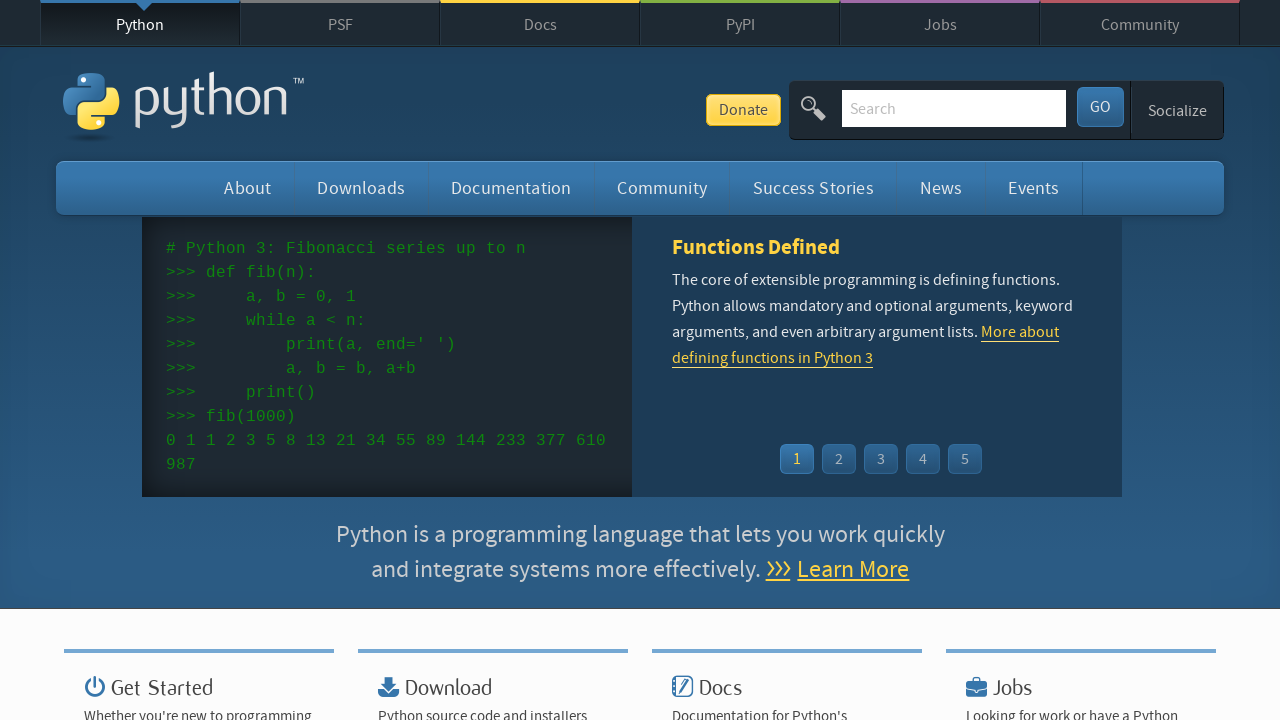

Hovered over Downloads menu to reveal submenu at (361, 188) on xpath=//ul[@class='navigation menu']//li[contains(@class,'tier-1 element-')]/a[t
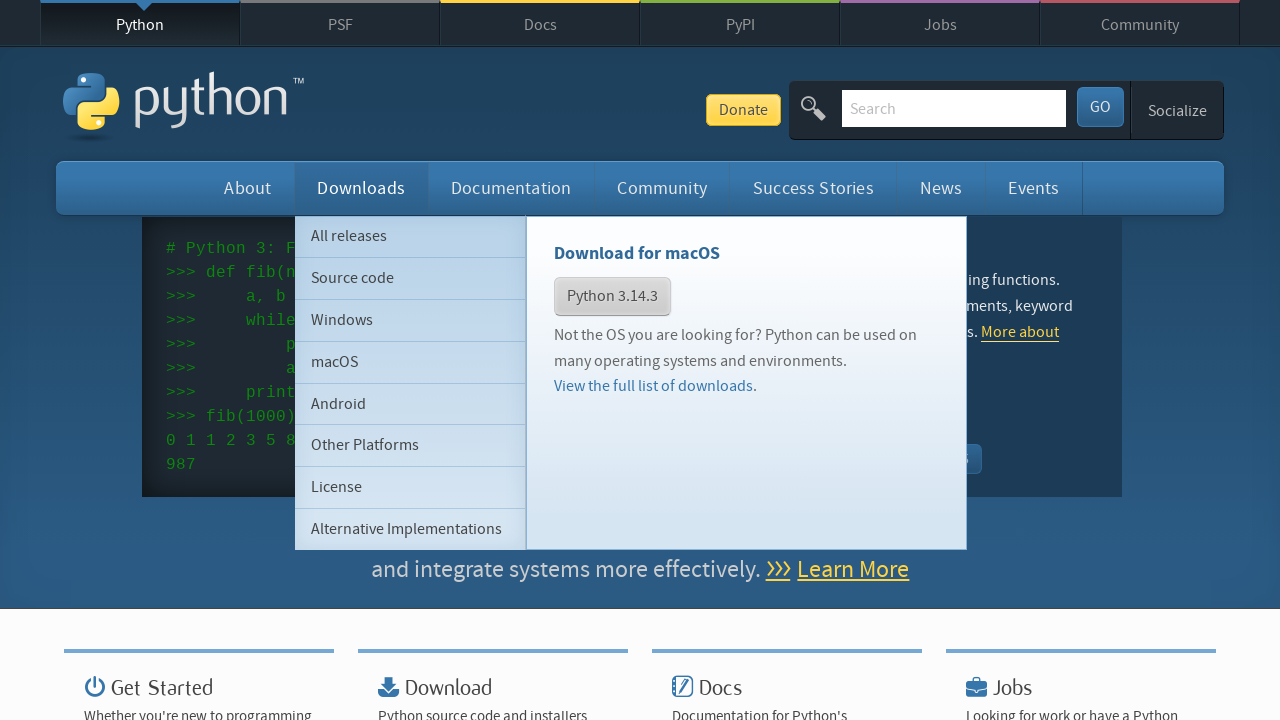

Clicked on 'All releases' submenu link at (410, 236) on xpath=//ul[@class='navigation menu']//ul[@class='subnav menu']//li[contains(@cla
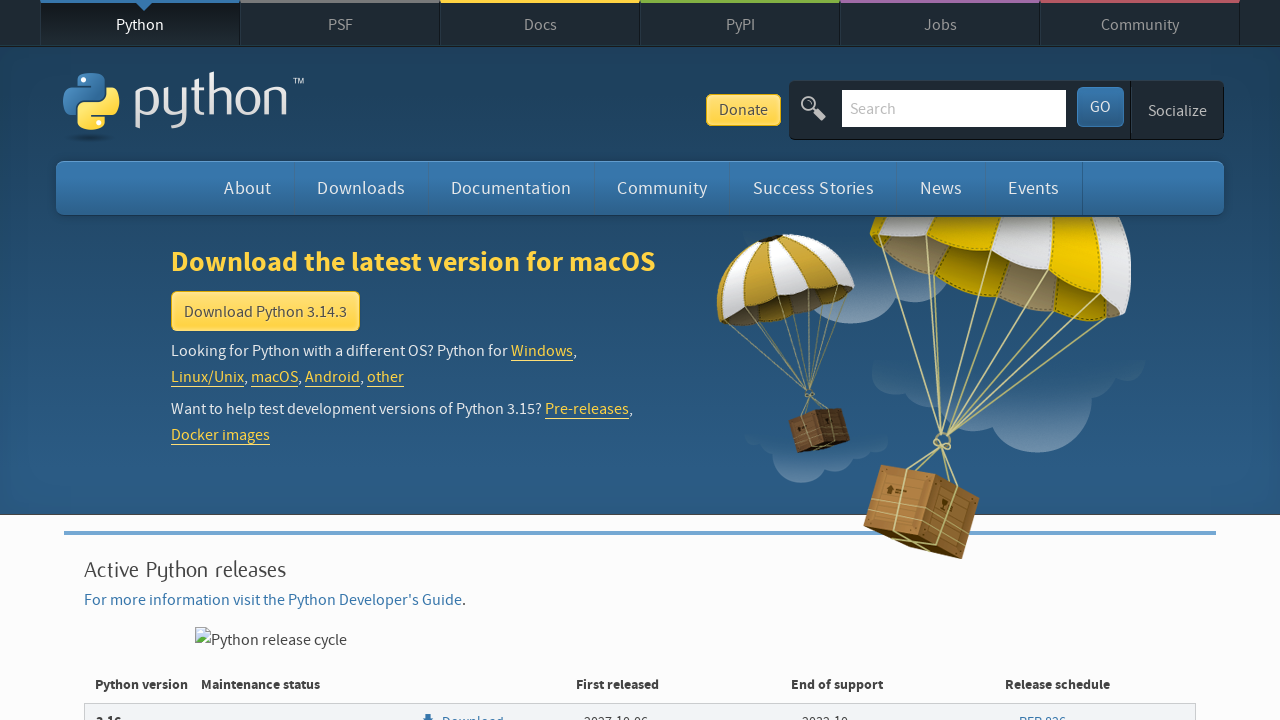

Releases page content loaded - release list container appeared
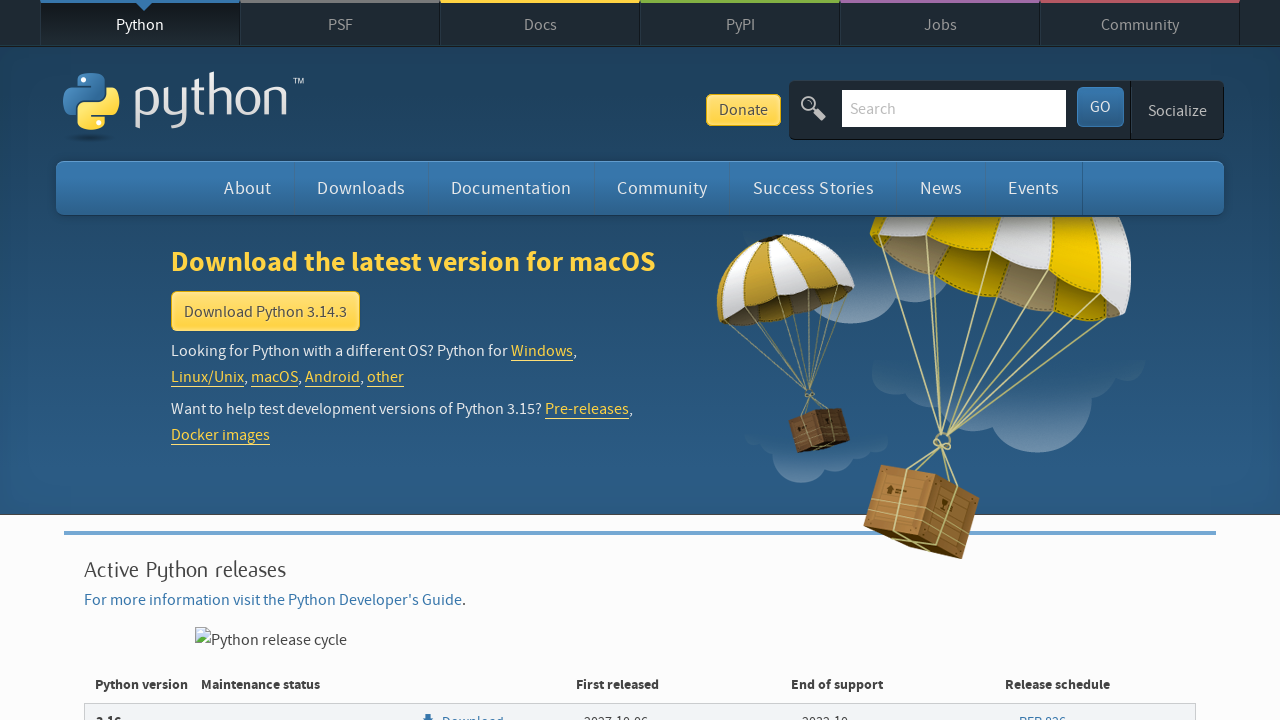

Release list items are now present on the page
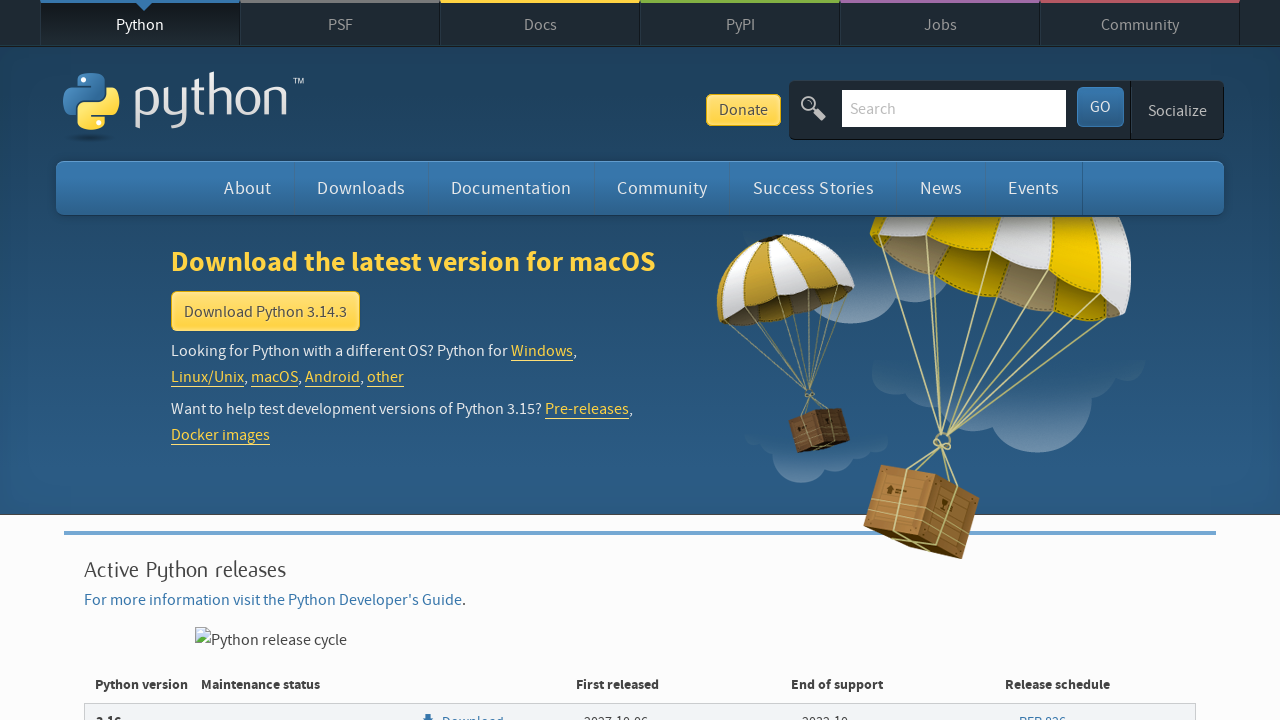

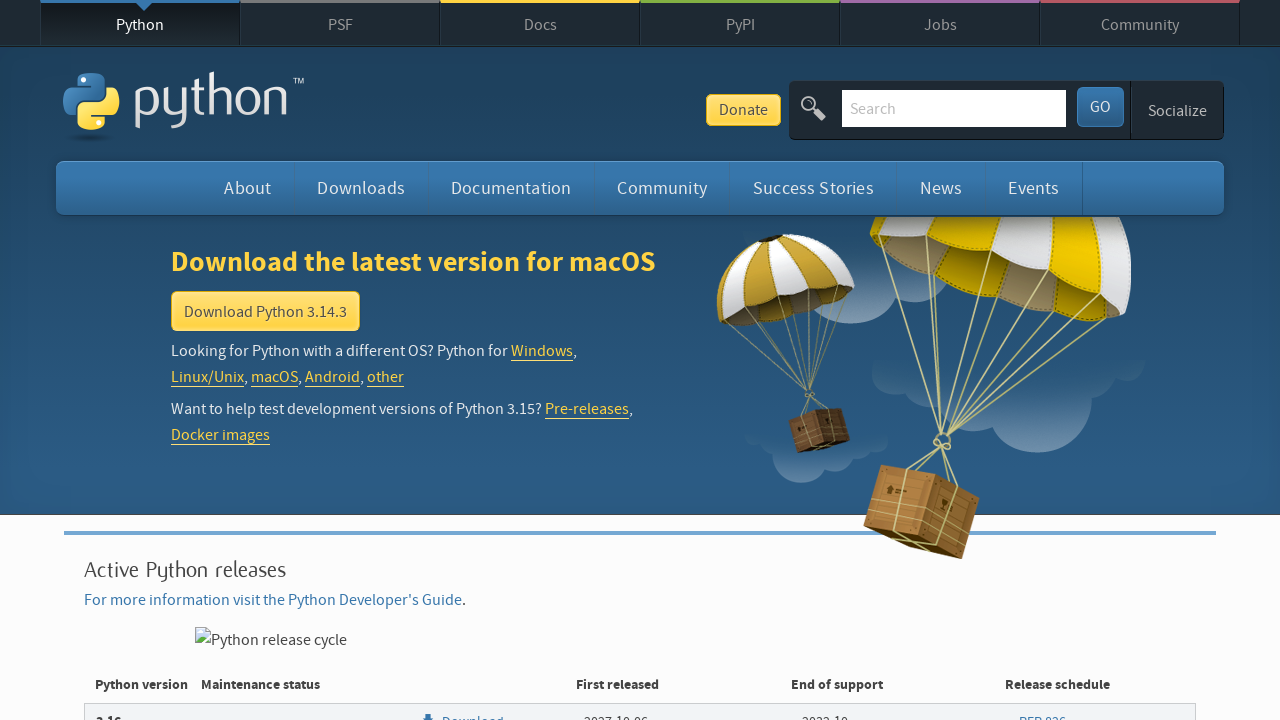